Opens the Monster India job portal website and resizes the browser window to 500x600 pixels to test window dimension control.

Starting URL: https://www.monsterindia.com/

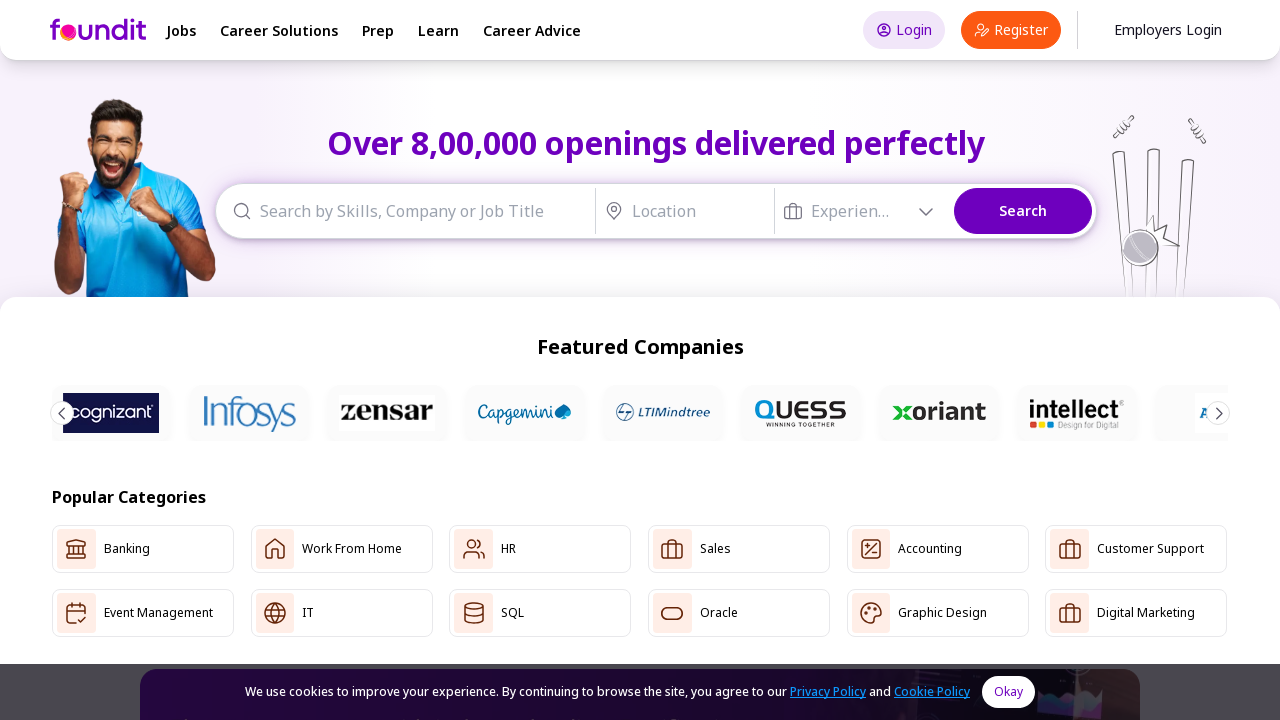

Set viewport size to 500x600 pixels
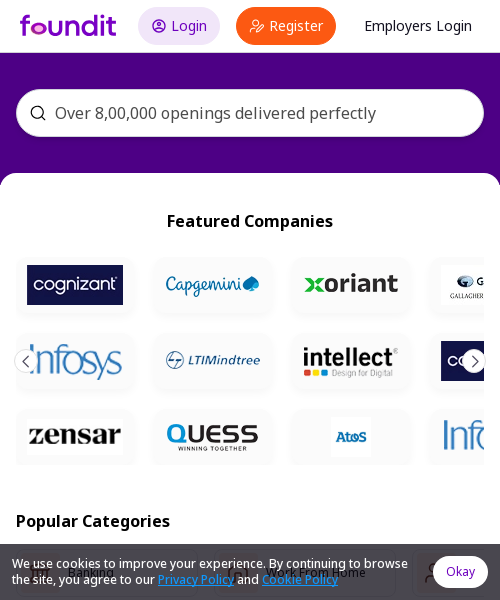

Waited 1 second to observe resize effect
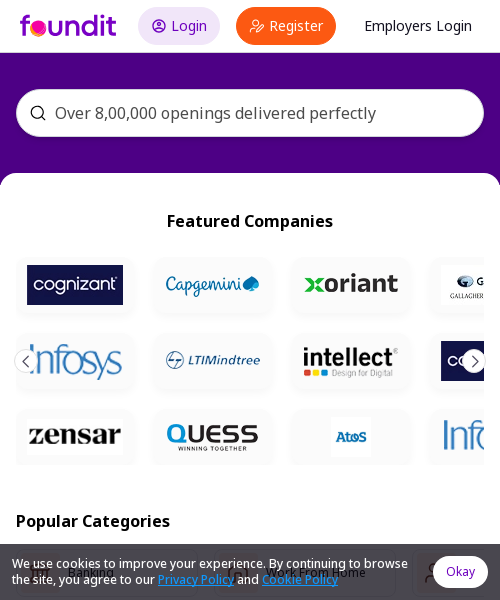

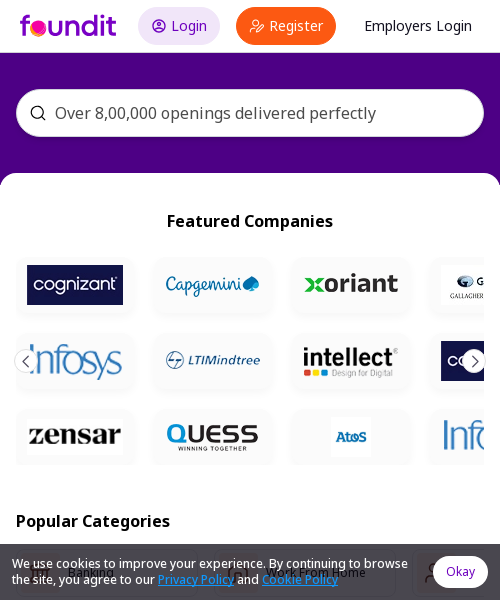